Tests radio button and checkbox interactions by clicking through gender radio buttons and selecting all day-of-week checkboxes on a practice automation form

Starting URL: https://testautomationpractice.blogspot.com/

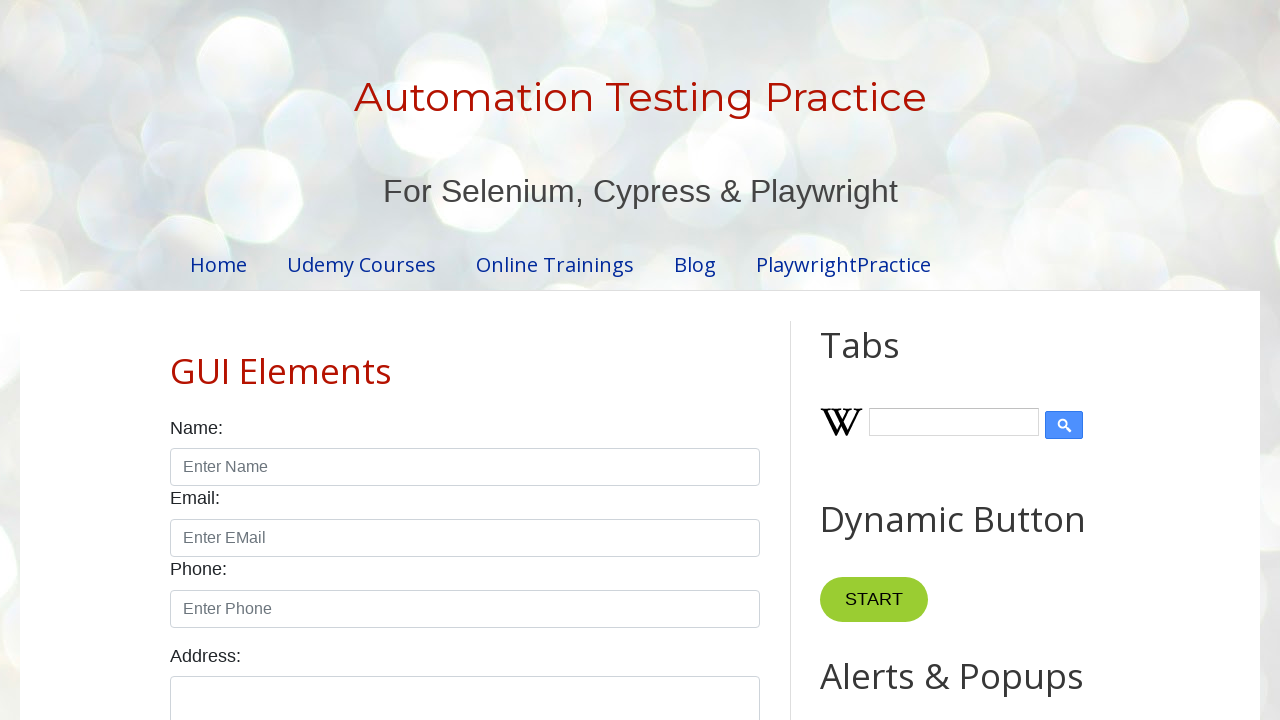

Navigated to practice automation form
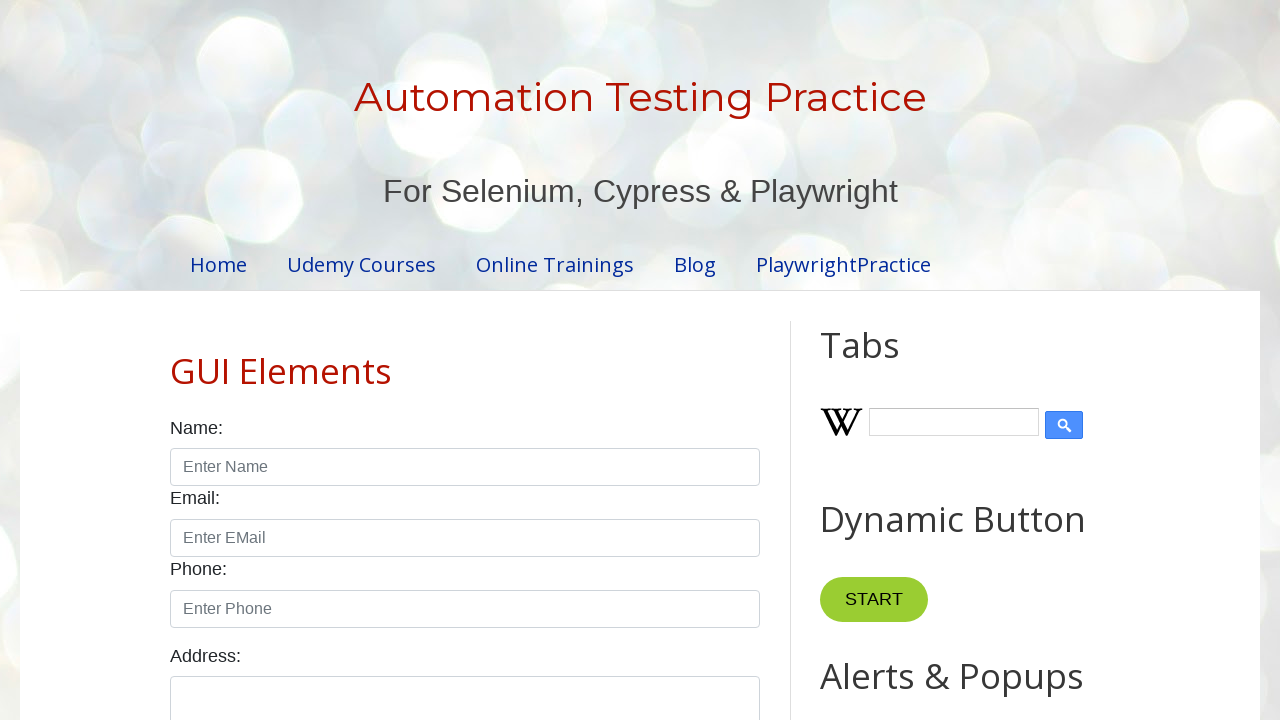

Clicked first gender radio button at (176, 360) on xpath=//input[@type='radio' and @class='form-check-input'] >> nth=0
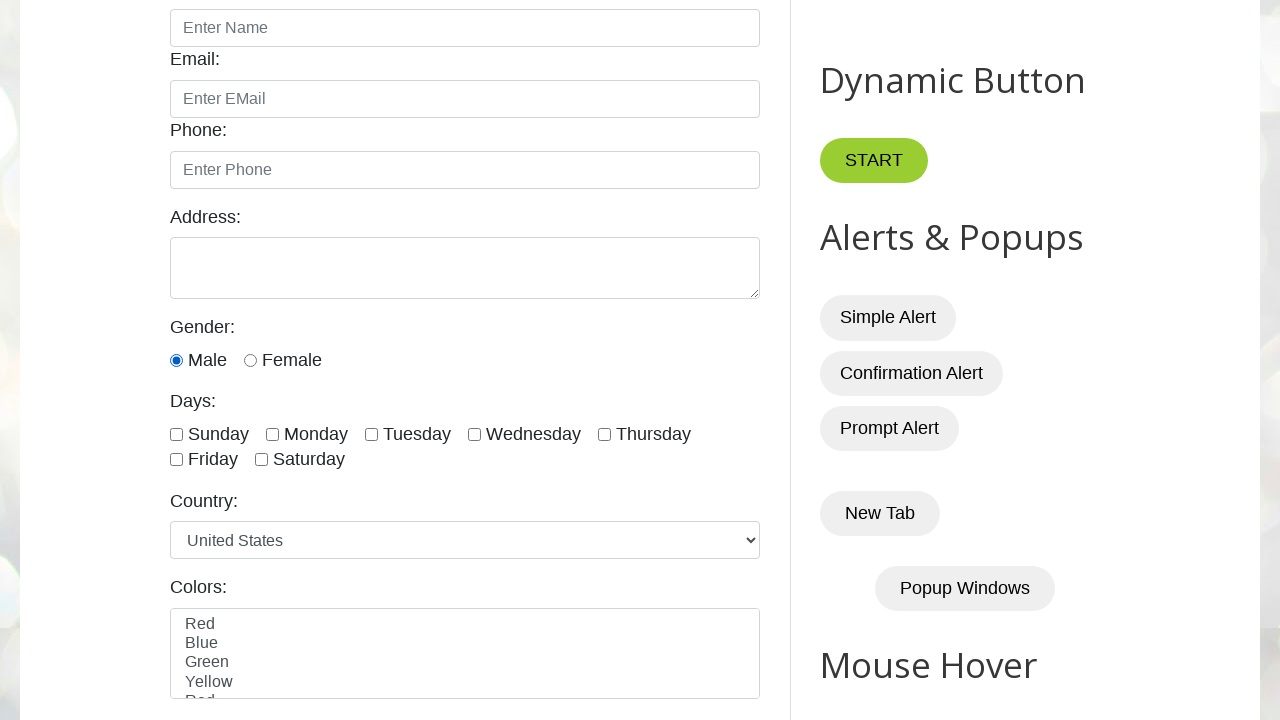

Clicked second gender radio button at (250, 360) on xpath=//input[@type='radio' and @class='form-check-input'] >> nth=1
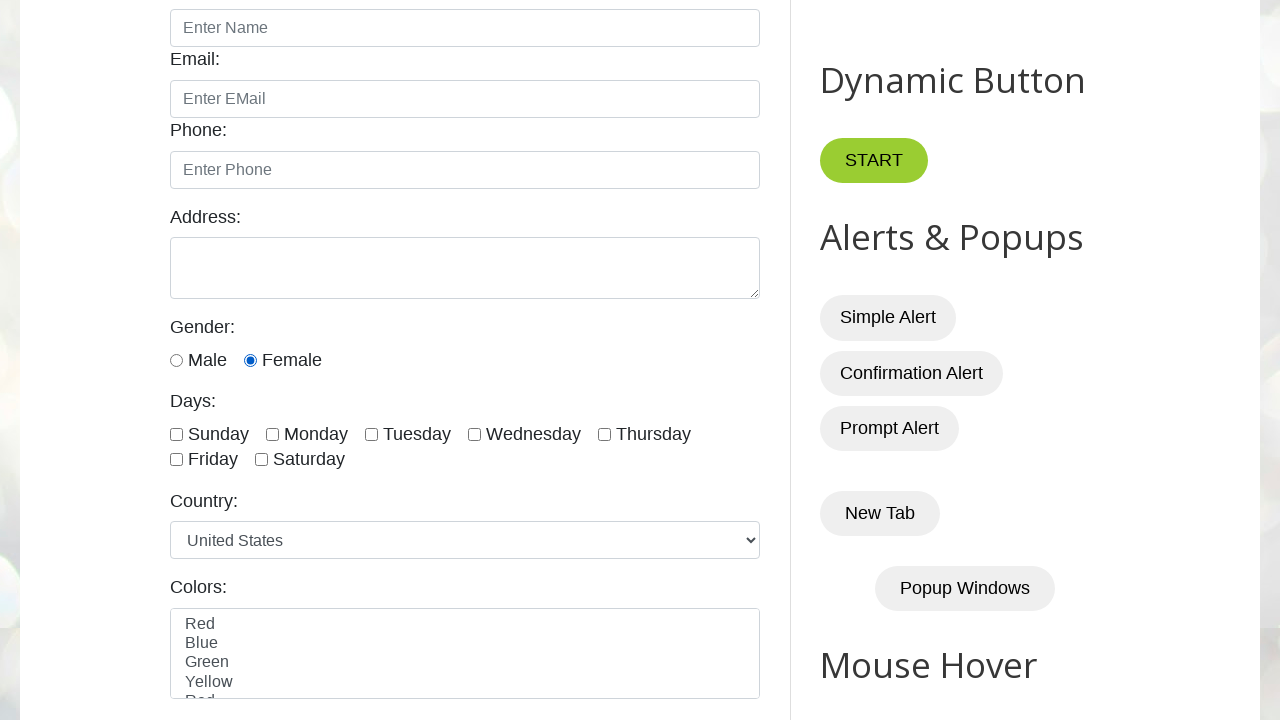

Clicked day-of-week checkbox 1 of 7 at (176, 434) on xpath=//input[@type='checkbox' and @class='form-check-input'] >> nth=0
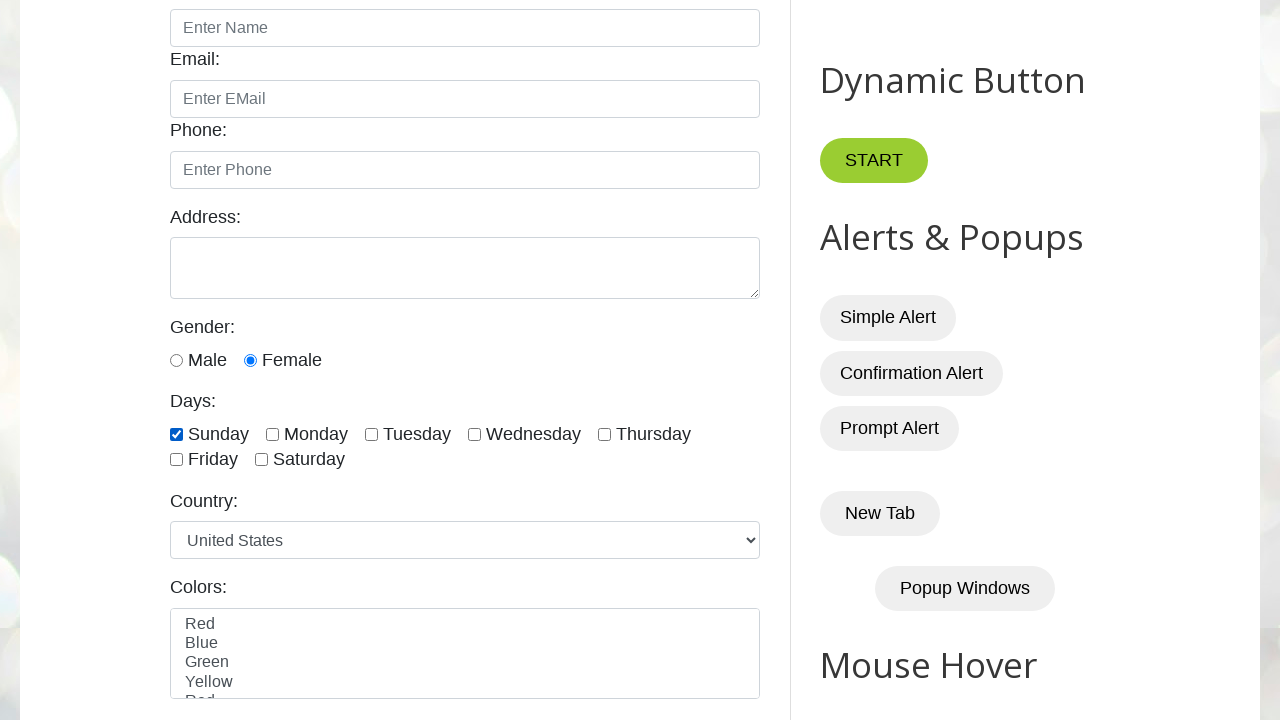

Clicked day-of-week checkbox 2 of 7 at (272, 434) on xpath=//input[@type='checkbox' and @class='form-check-input'] >> nth=1
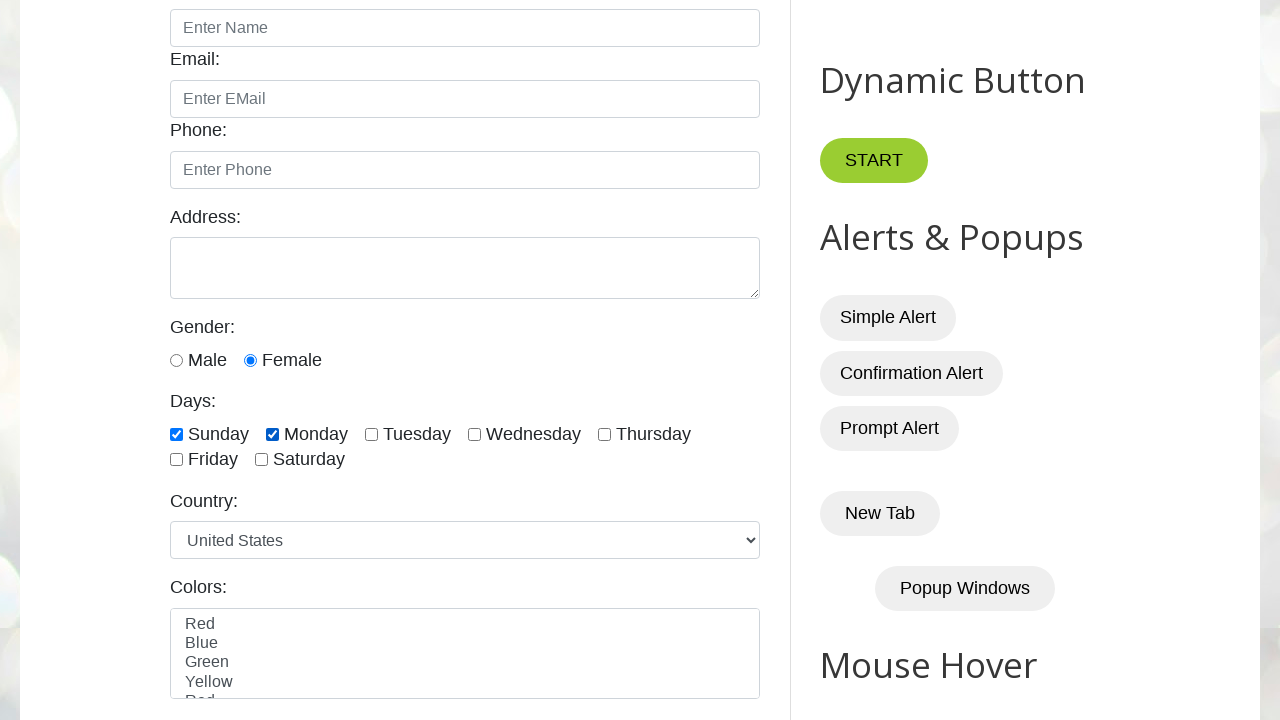

Clicked day-of-week checkbox 3 of 7 at (372, 434) on xpath=//input[@type='checkbox' and @class='form-check-input'] >> nth=2
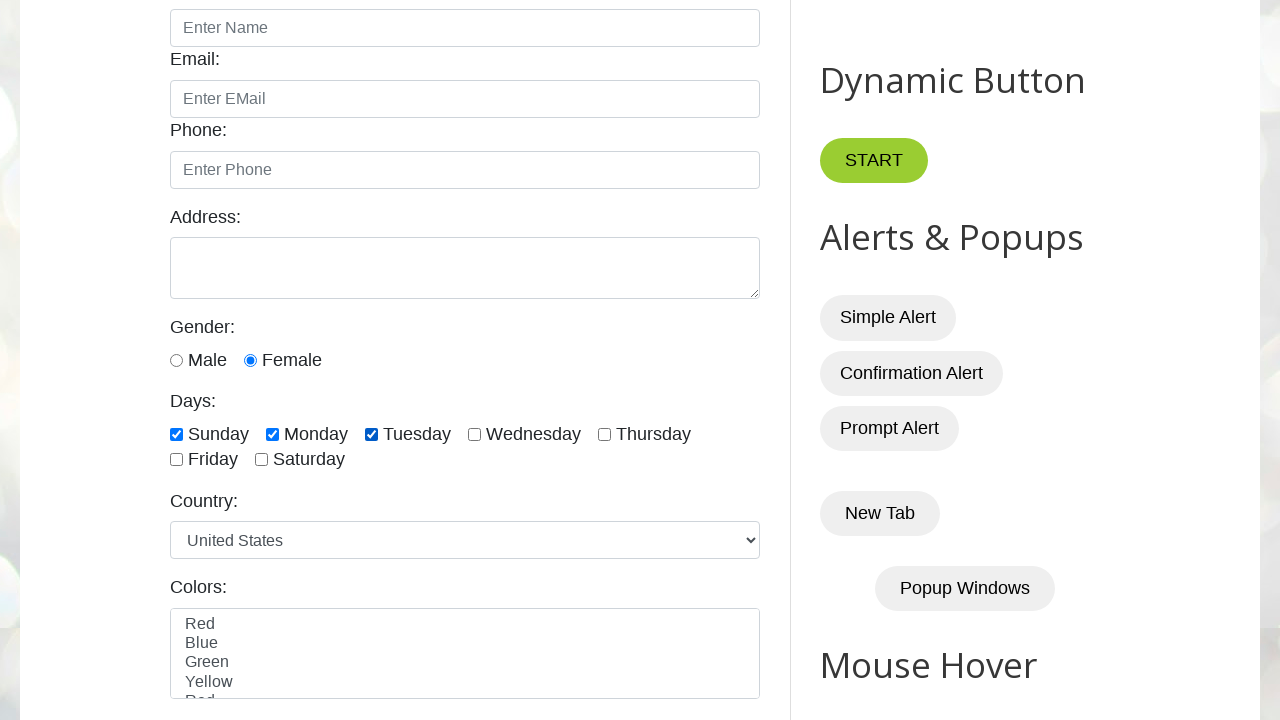

Clicked day-of-week checkbox 4 of 7 at (474, 434) on xpath=//input[@type='checkbox' and @class='form-check-input'] >> nth=3
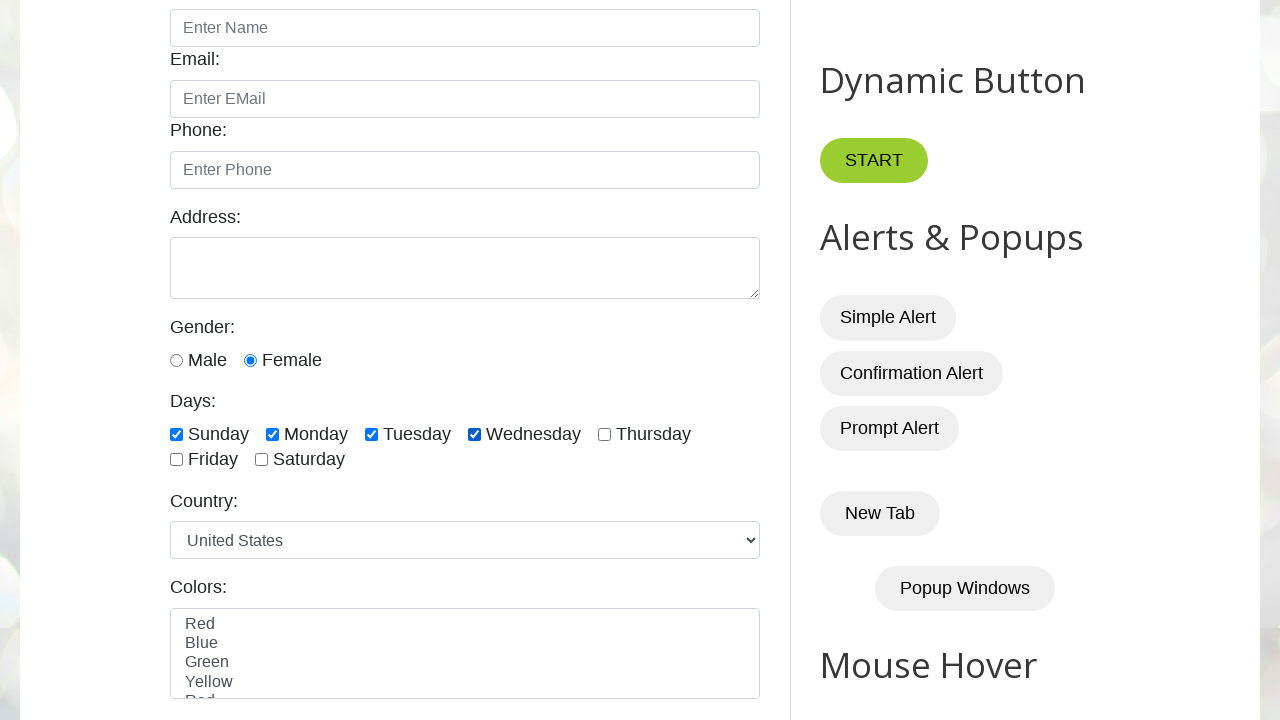

Clicked day-of-week checkbox 5 of 7 at (604, 434) on xpath=//input[@type='checkbox' and @class='form-check-input'] >> nth=4
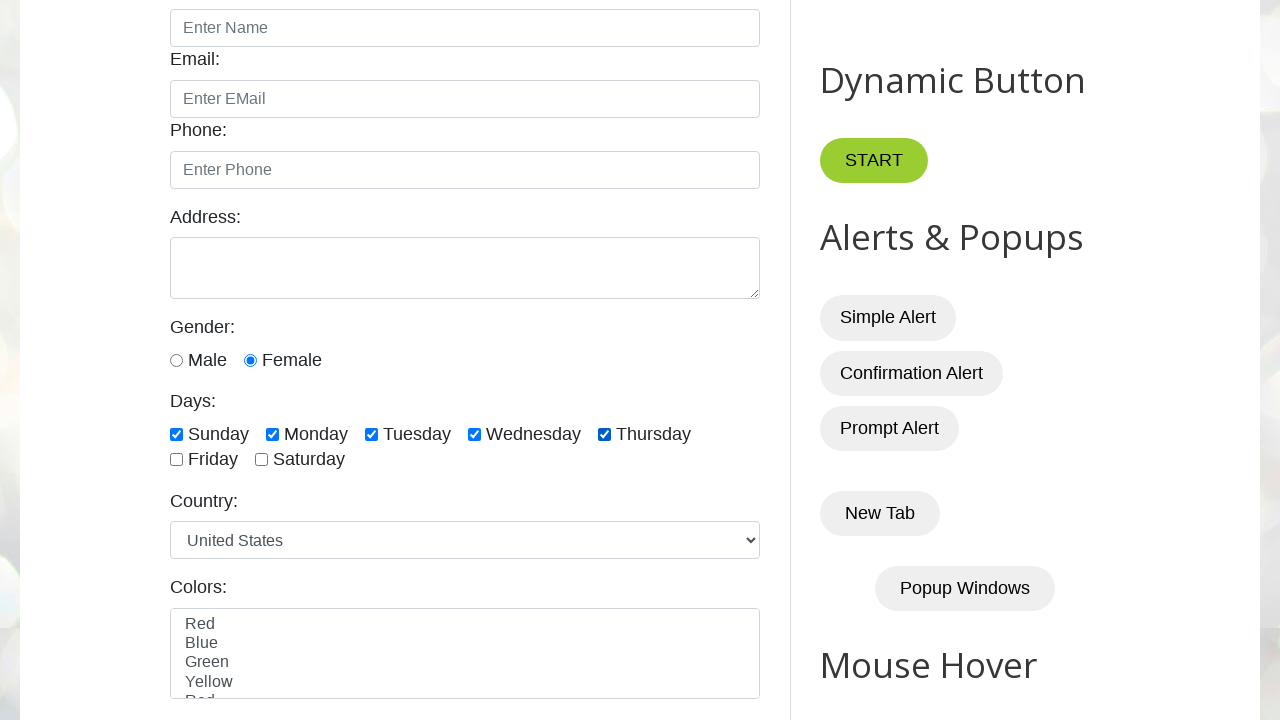

Clicked day-of-week checkbox 6 of 7 at (176, 460) on xpath=//input[@type='checkbox' and @class='form-check-input'] >> nth=5
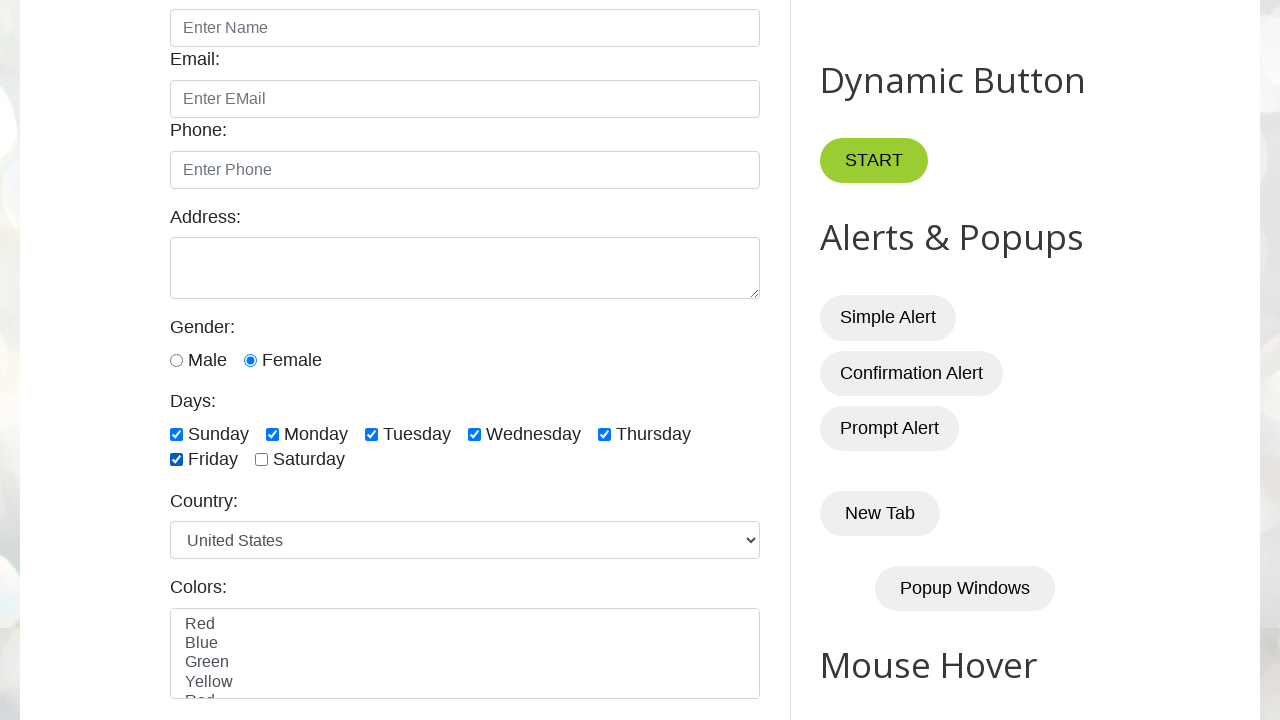

Clicked day-of-week checkbox 7 of 7 at (262, 460) on xpath=//input[@type='checkbox' and @class='form-check-input'] >> nth=6
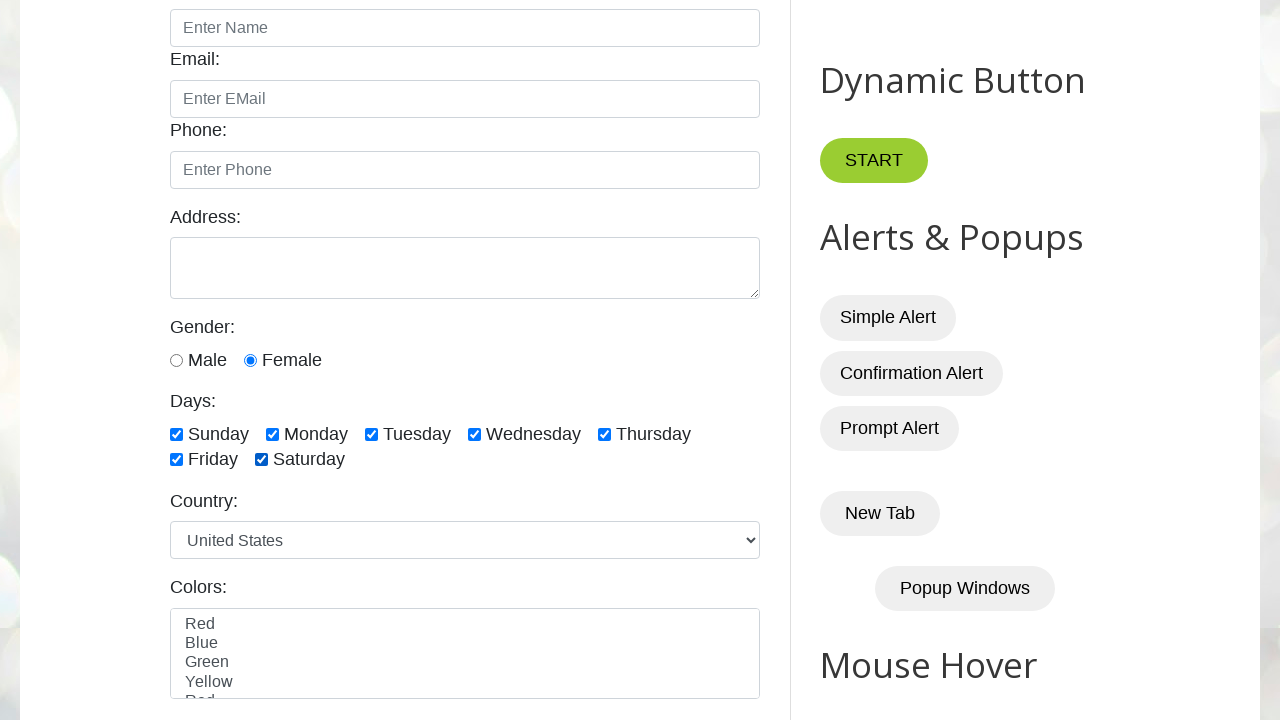

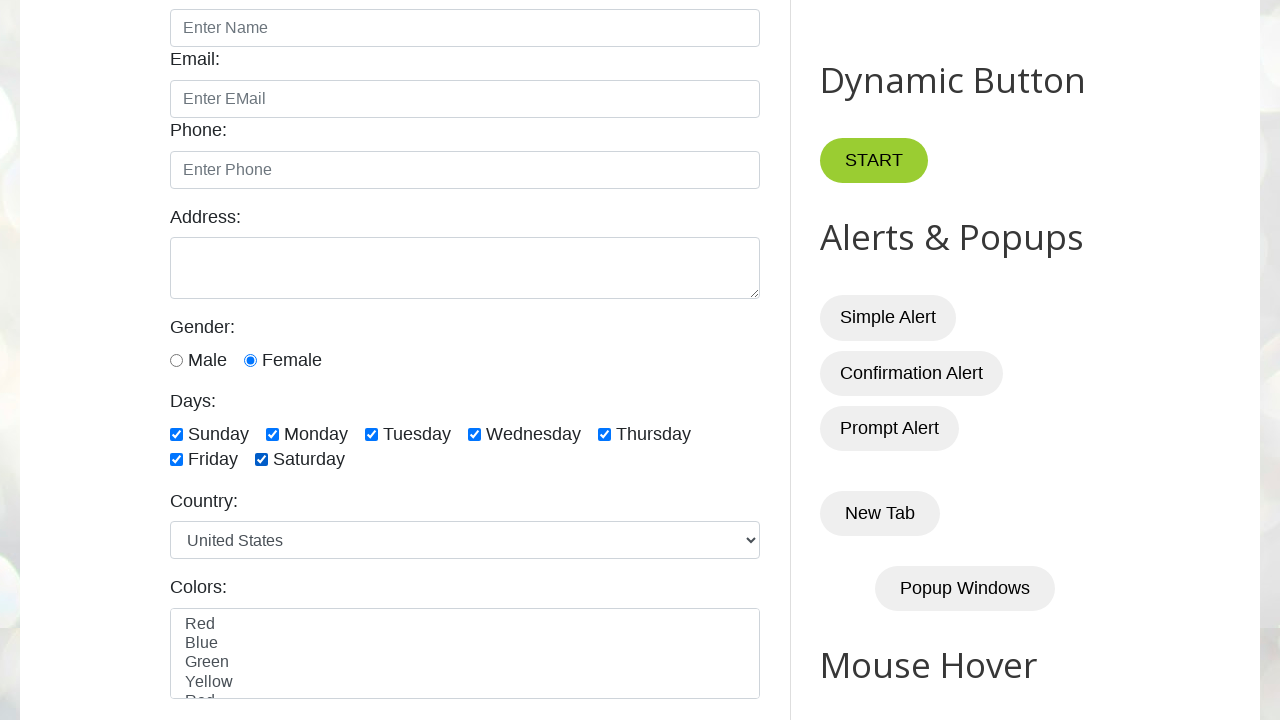